Tests modal dialog functionality by clicking a button to open a modal and then clicking the close button to dismiss it

Starting URL: https://formy-project.herokuapp.com/modal

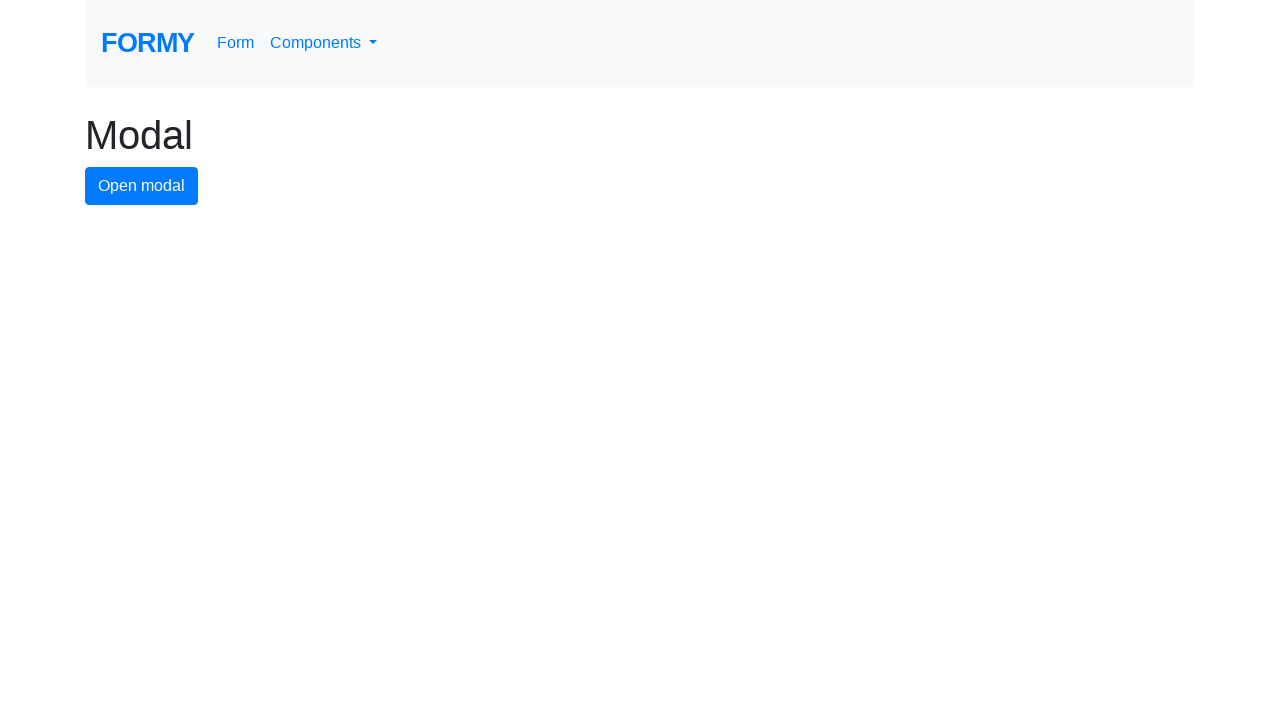

Clicked modal button to open the modal dialog at (142, 186) on #modal-button
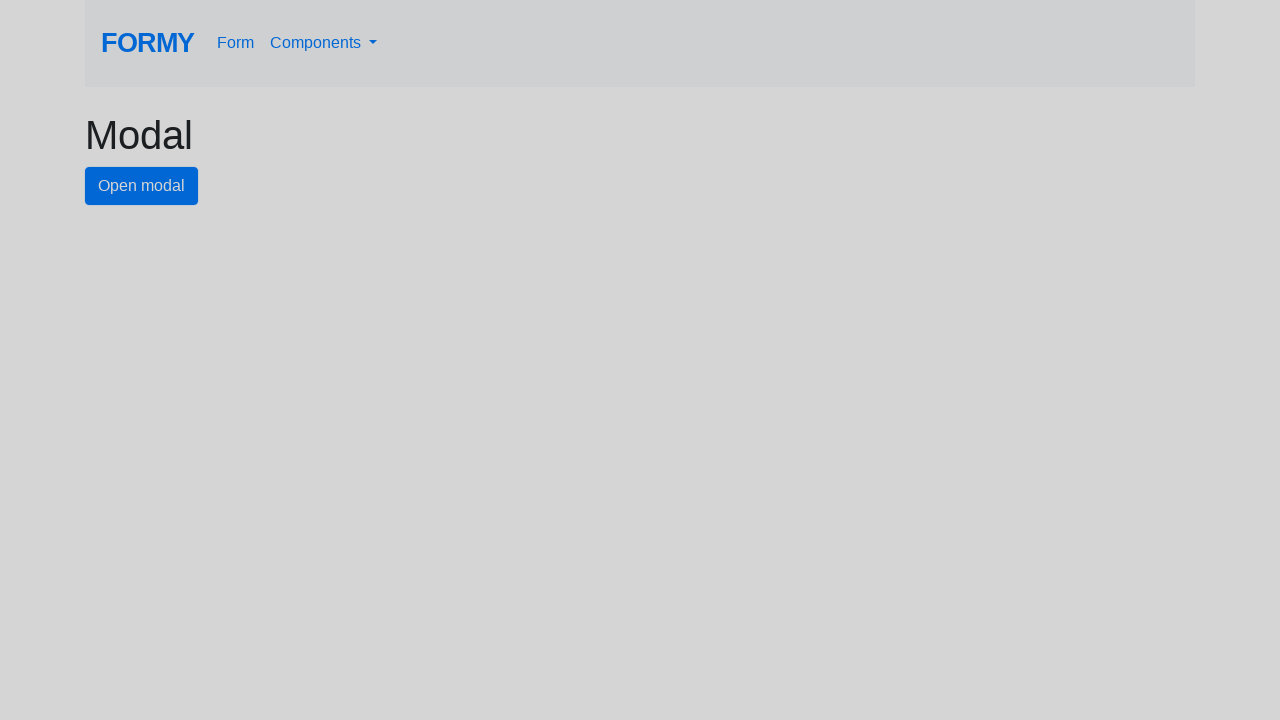

Modal dialog opened and close button became visible
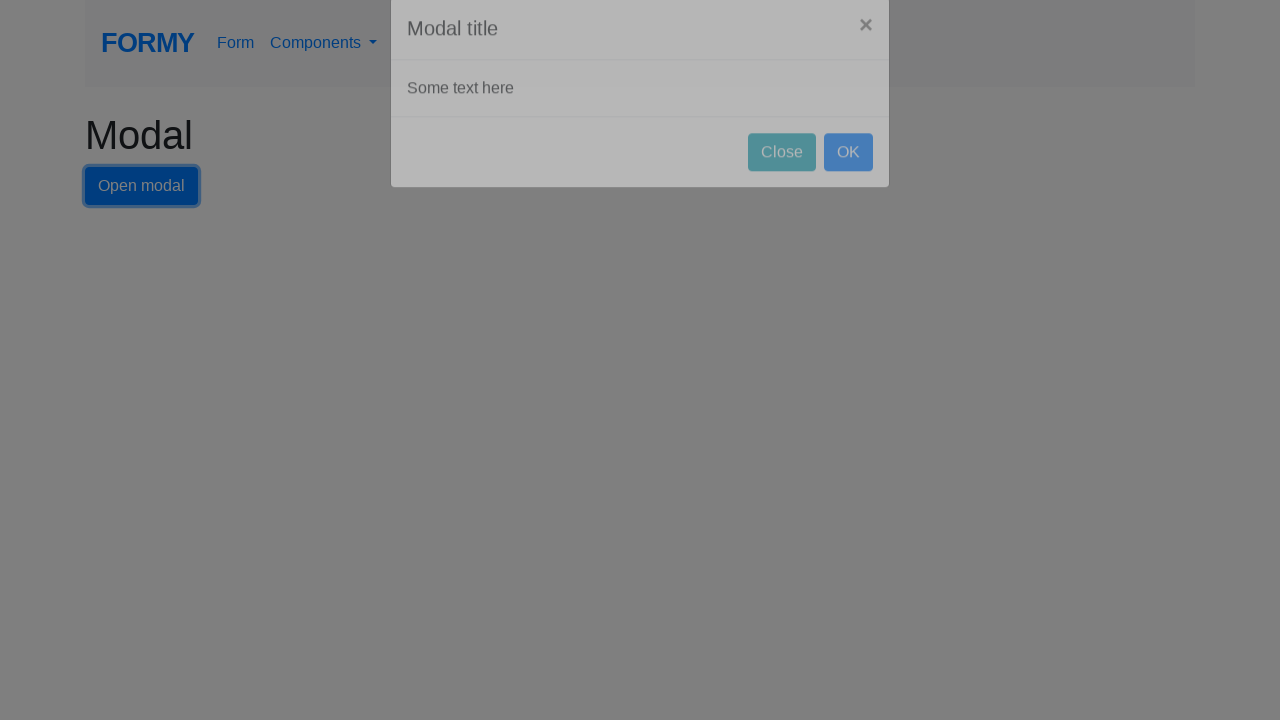

Clicked close button to dismiss the modal dialog at (782, 184) on #close-button
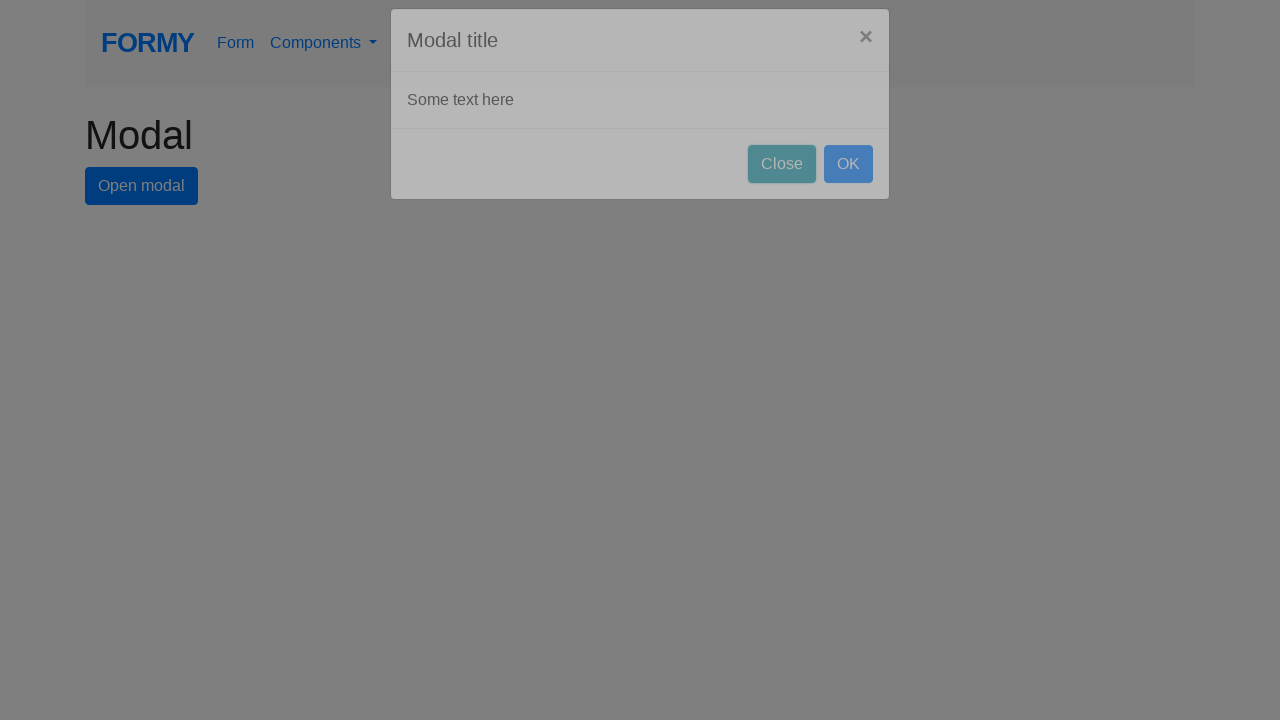

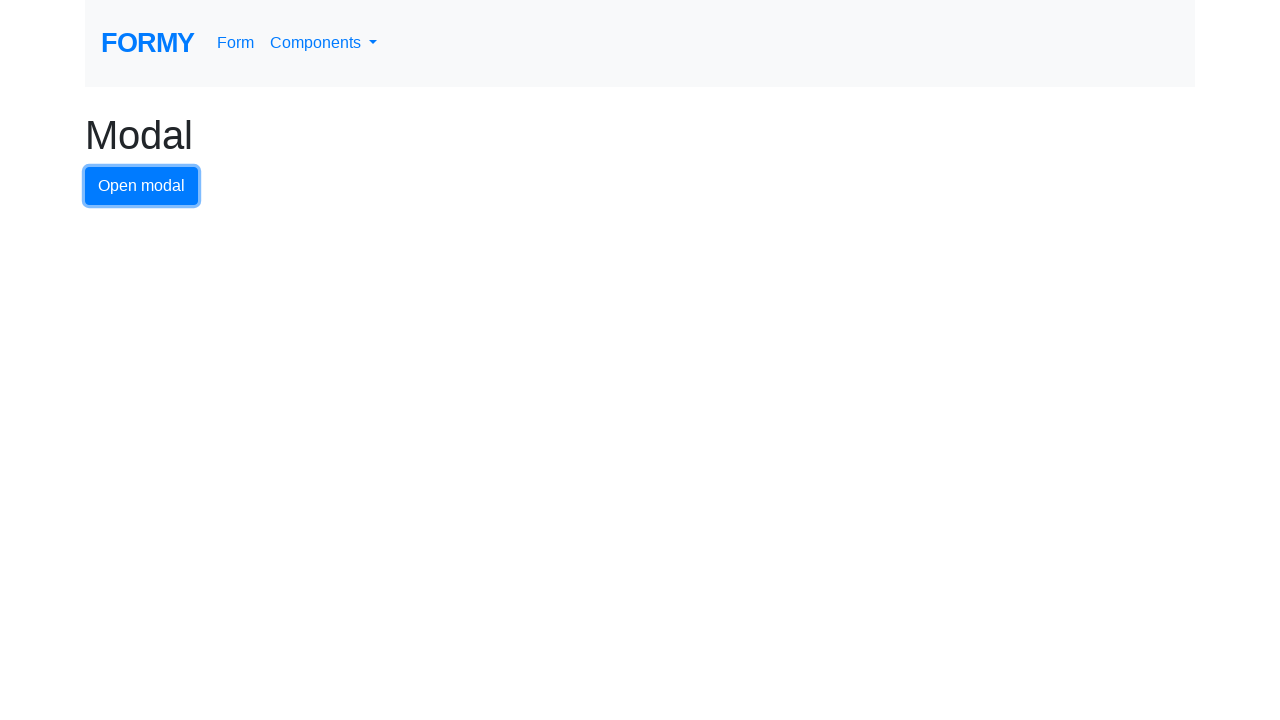